Tests popup window handling by clicking a button that opens a popup, then switching to the popup window and closing it, before returning to the main window.

Starting URL: https://www.automationtesting.co.uk/popups.html

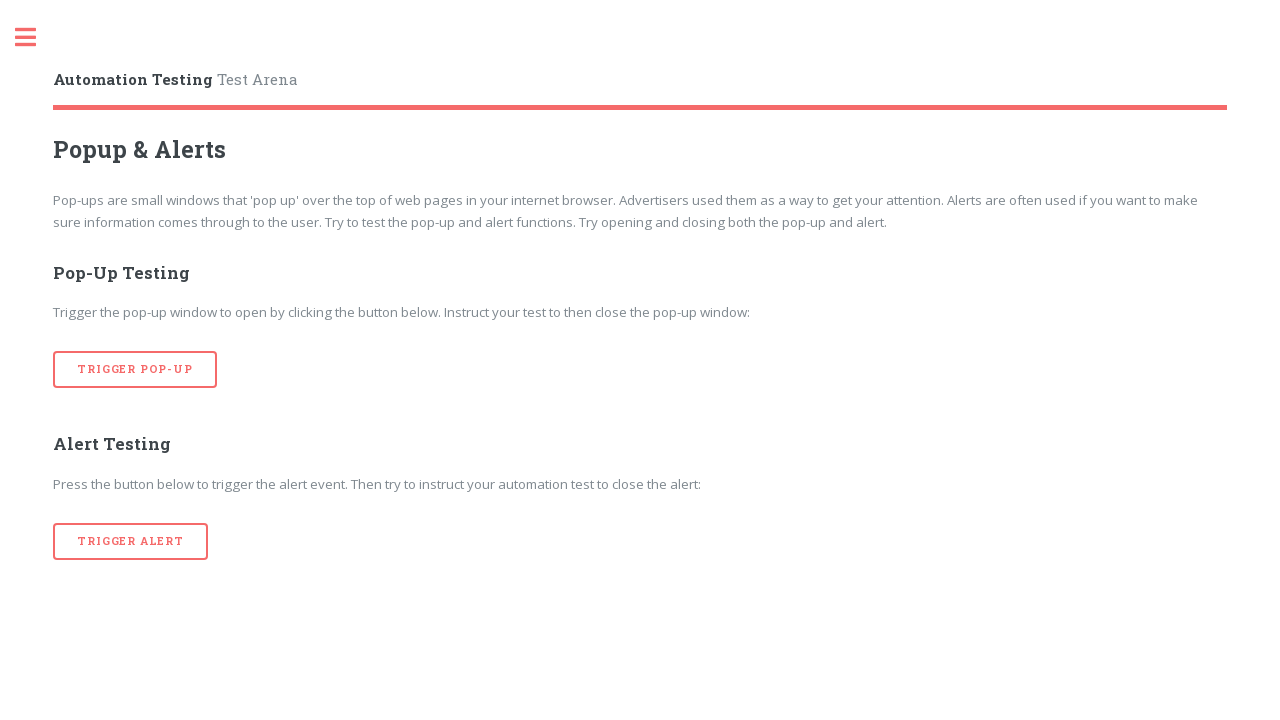

Clicked button to open popup window at (135, 370) on [onclick='popup()']
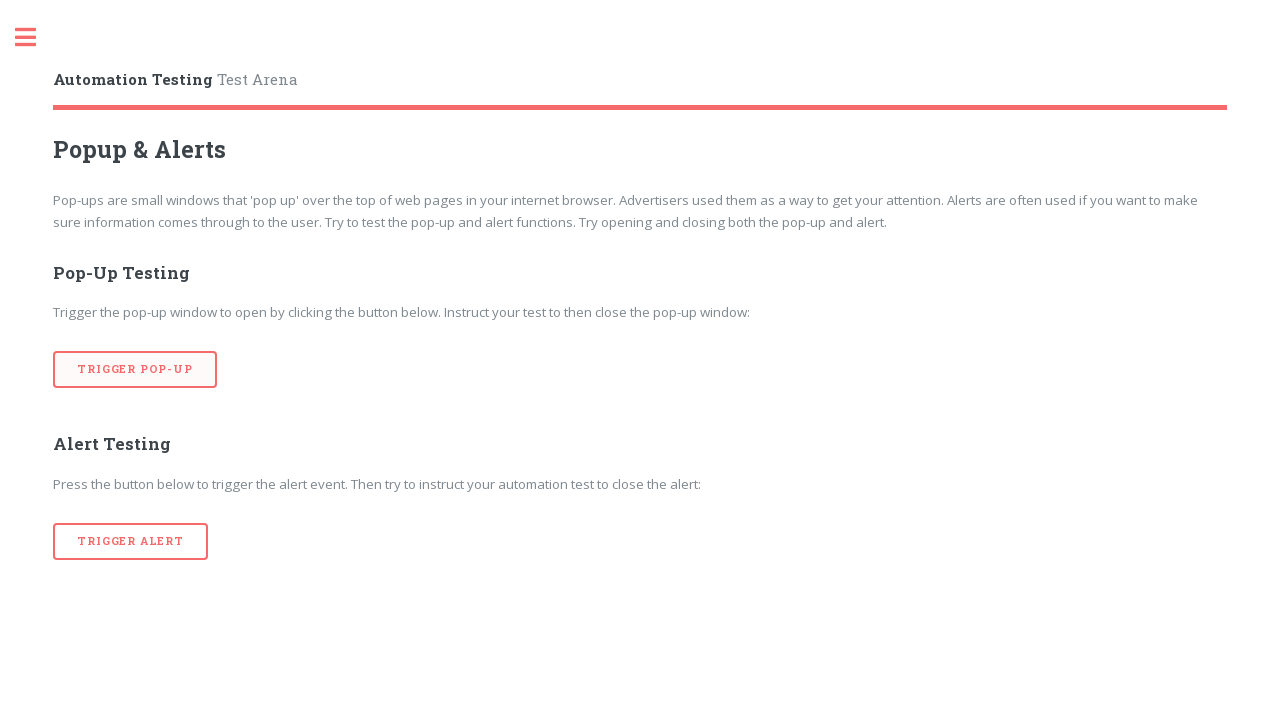

Waited for popup window to open
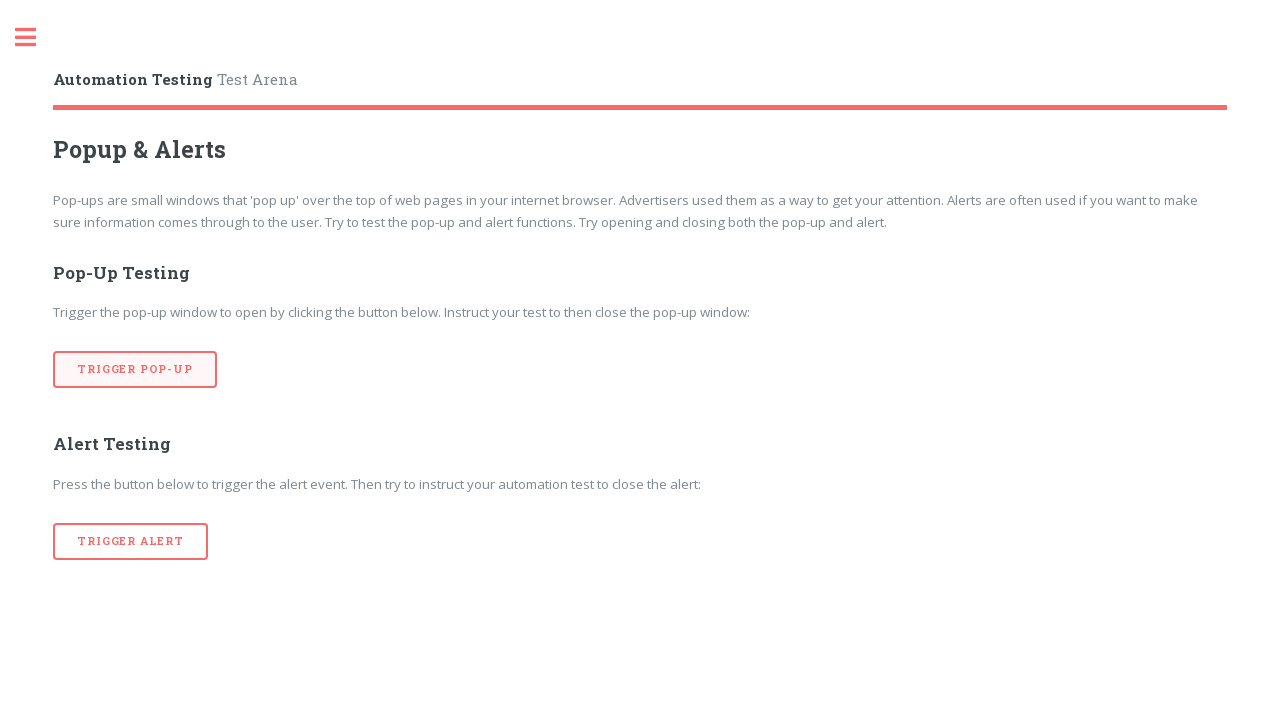

Retrieved all open pages/windows from context
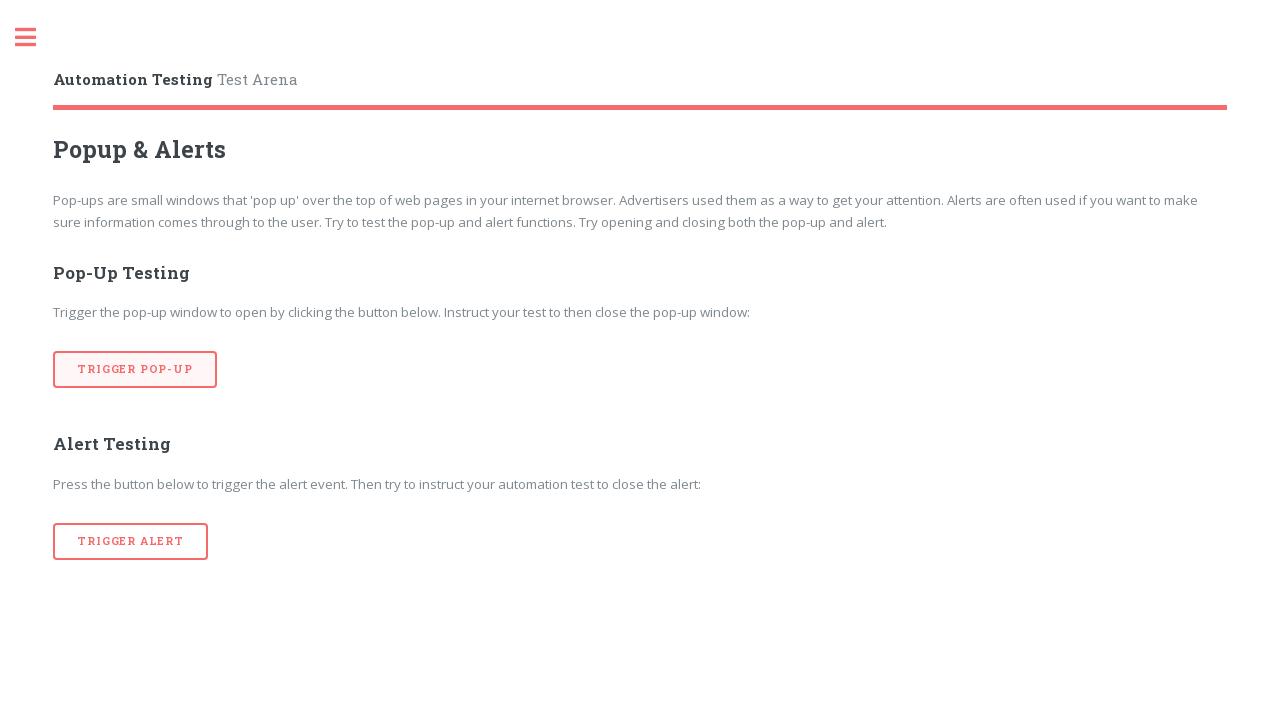

Closed popup window
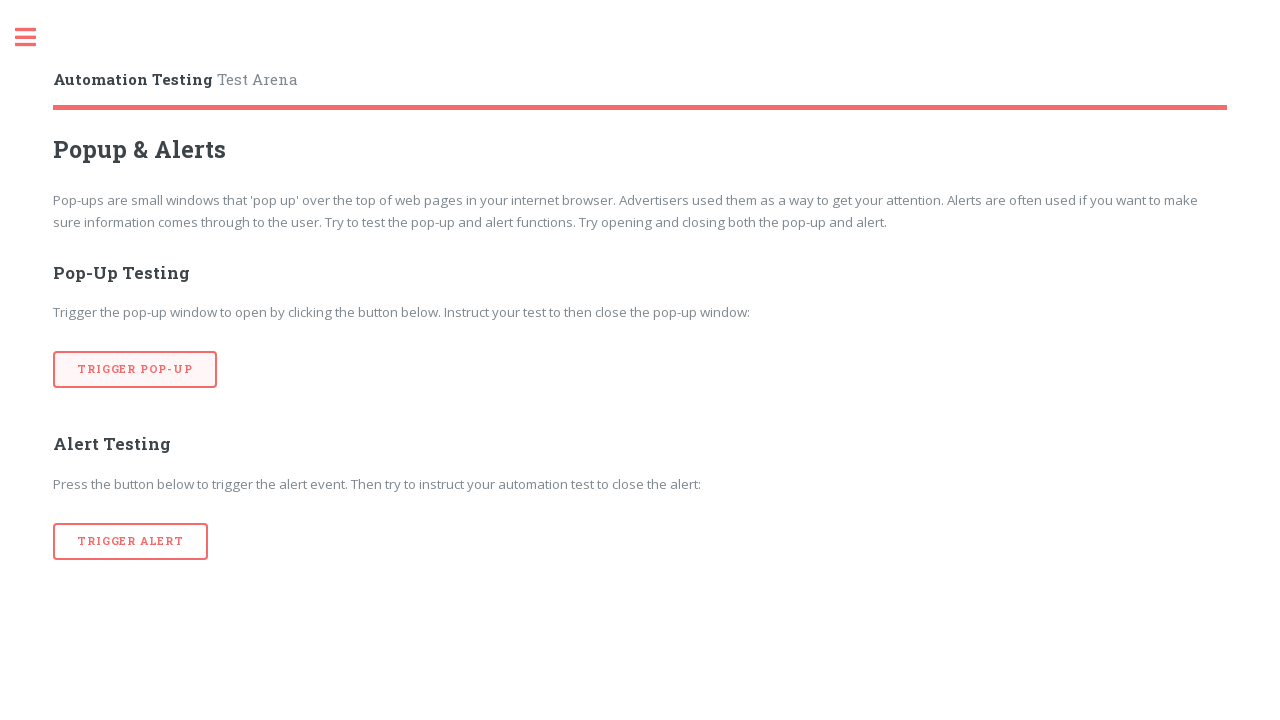

Brought main page window to front
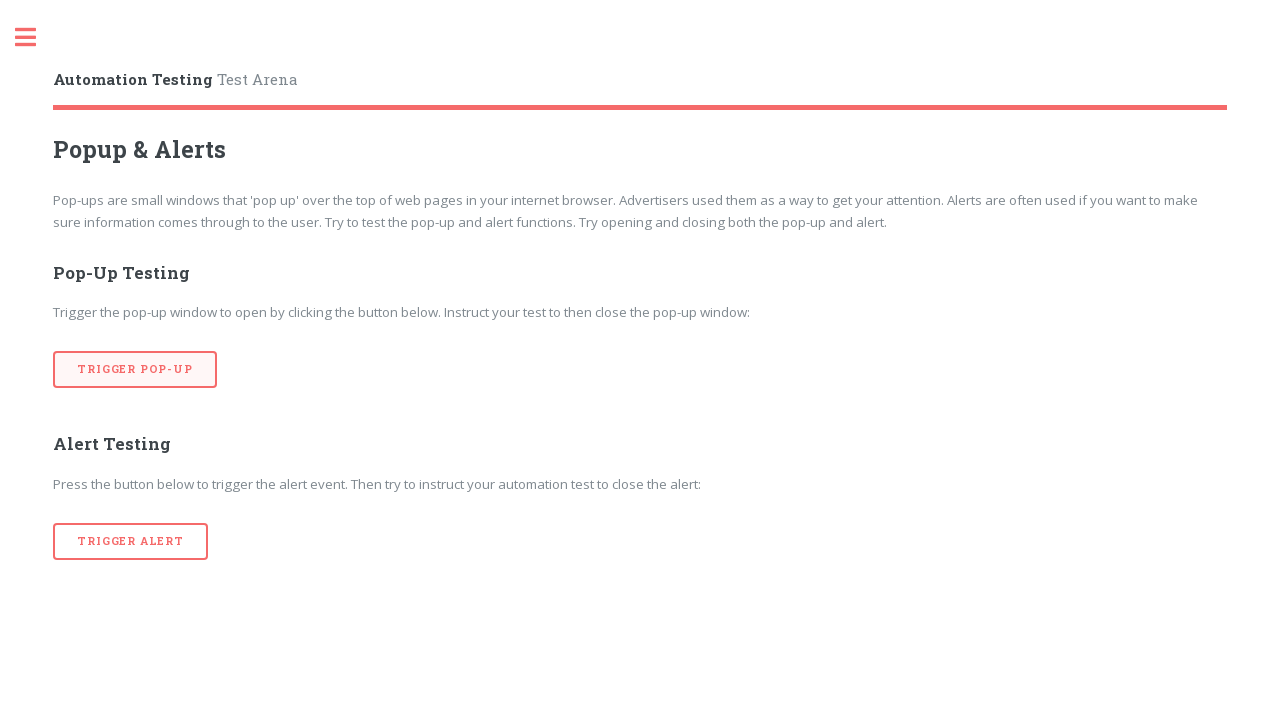

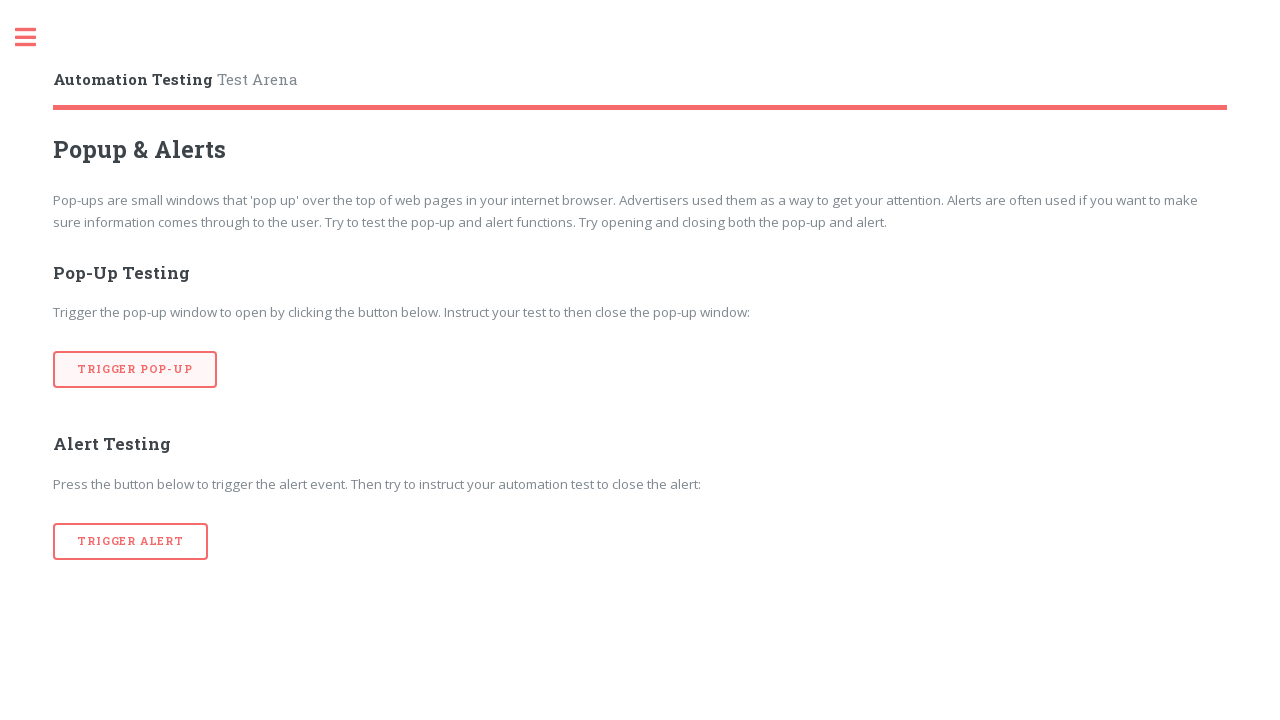